Tests a practice registration form by filling out personal information fields including name, email, gender, phone number, date of birth, subjects, hobbies, address, and state/city dropdowns, then submits the form and verifies the success message.

Starting URL: https://demoqa.com/automation-practice-form

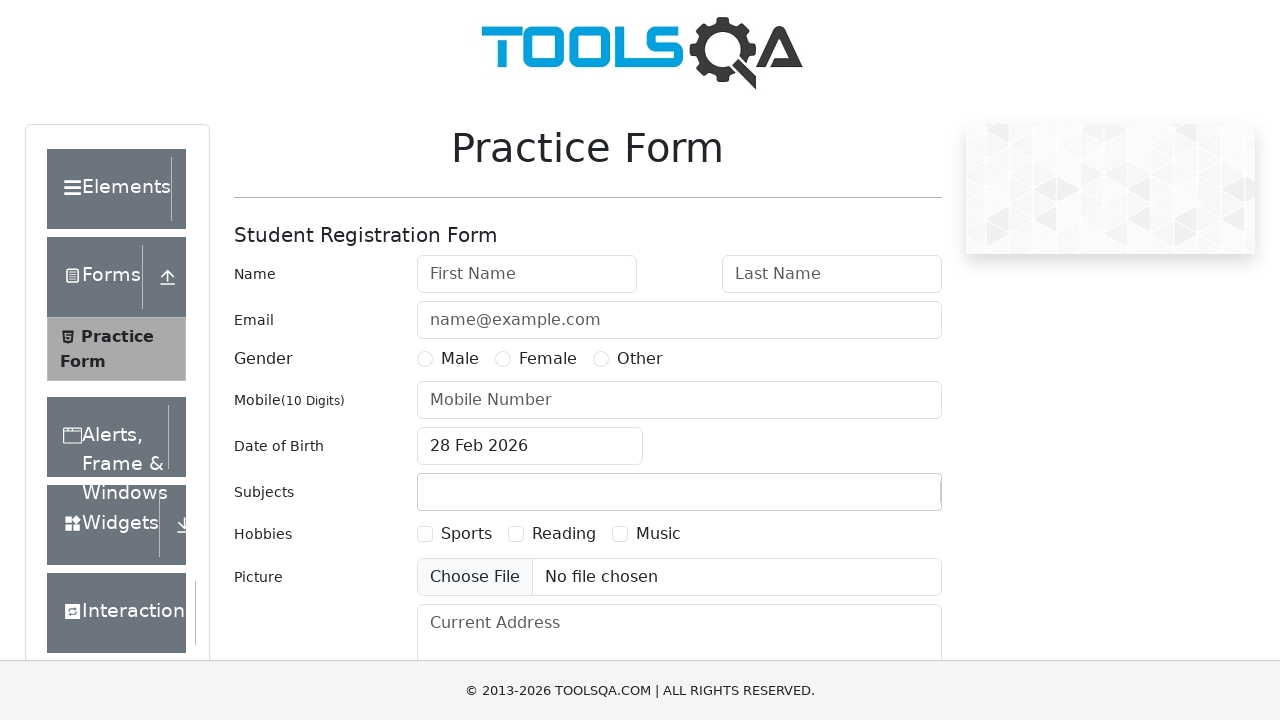

Filled first name field with 'Oleg' on #firstName
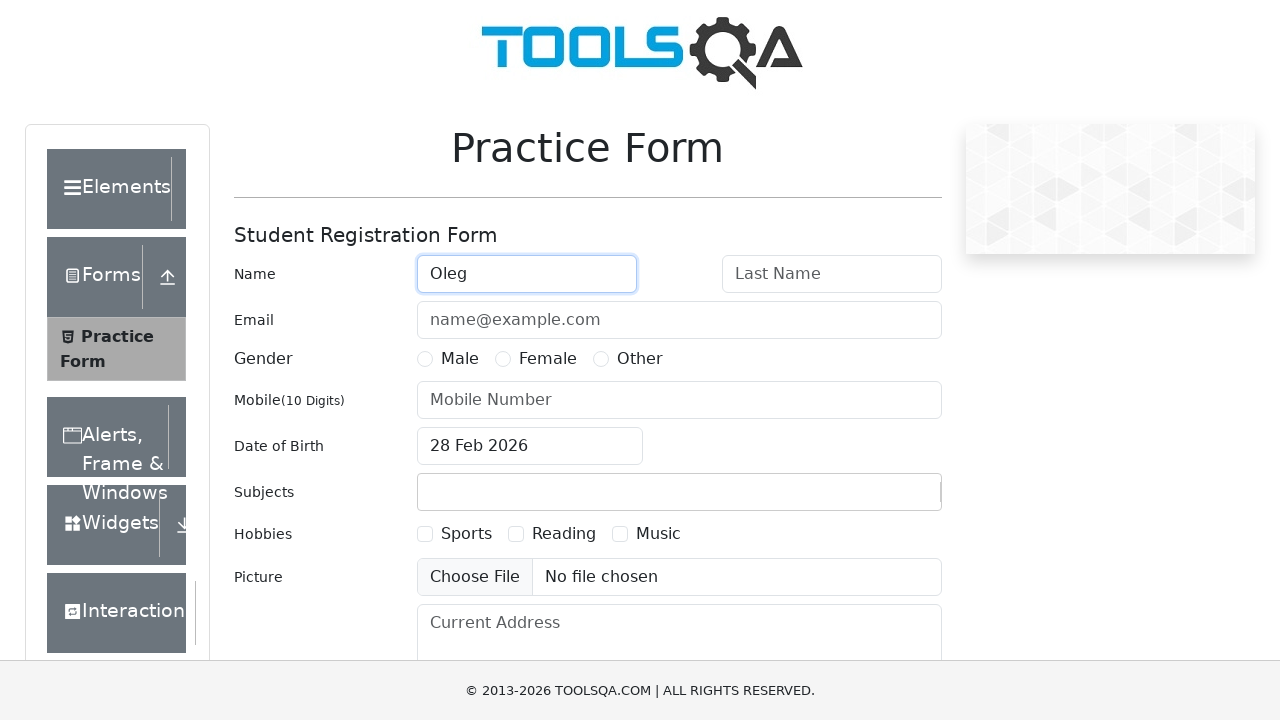

Filled last name field with 'Greckiy' on #lastName
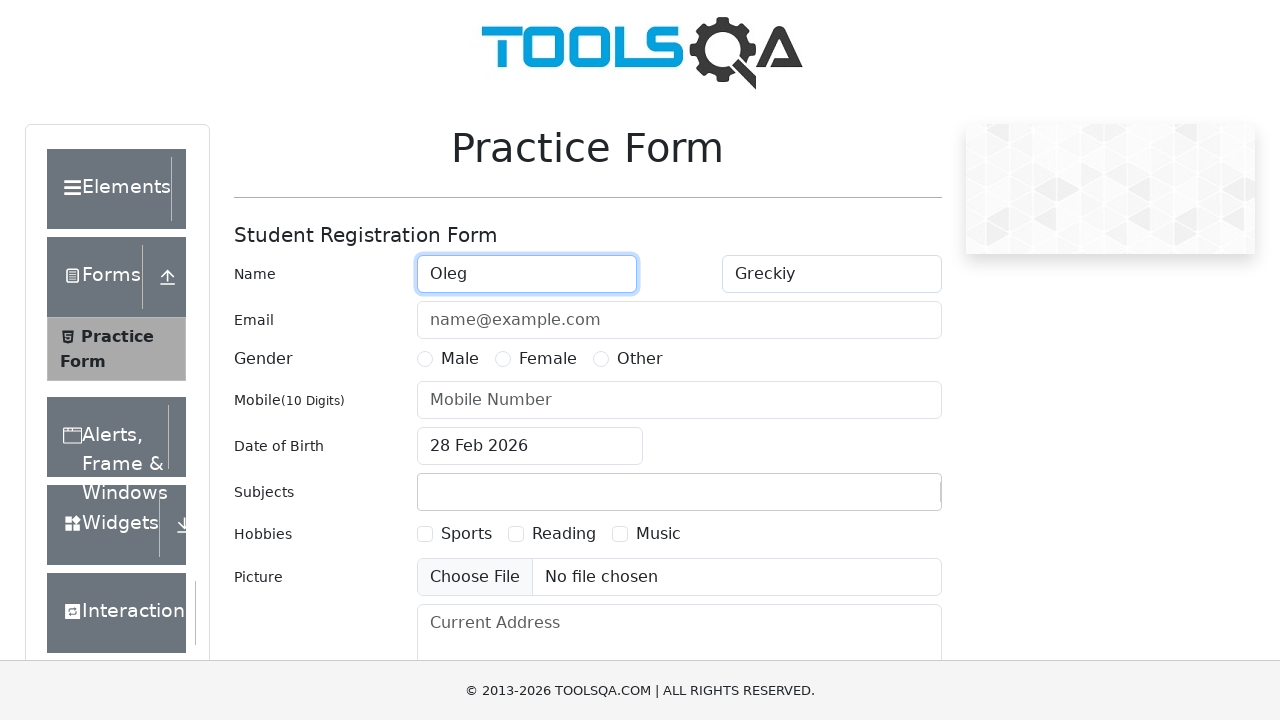

Filled email field with 'GreckiyOleg@gmail.com' on #userEmail
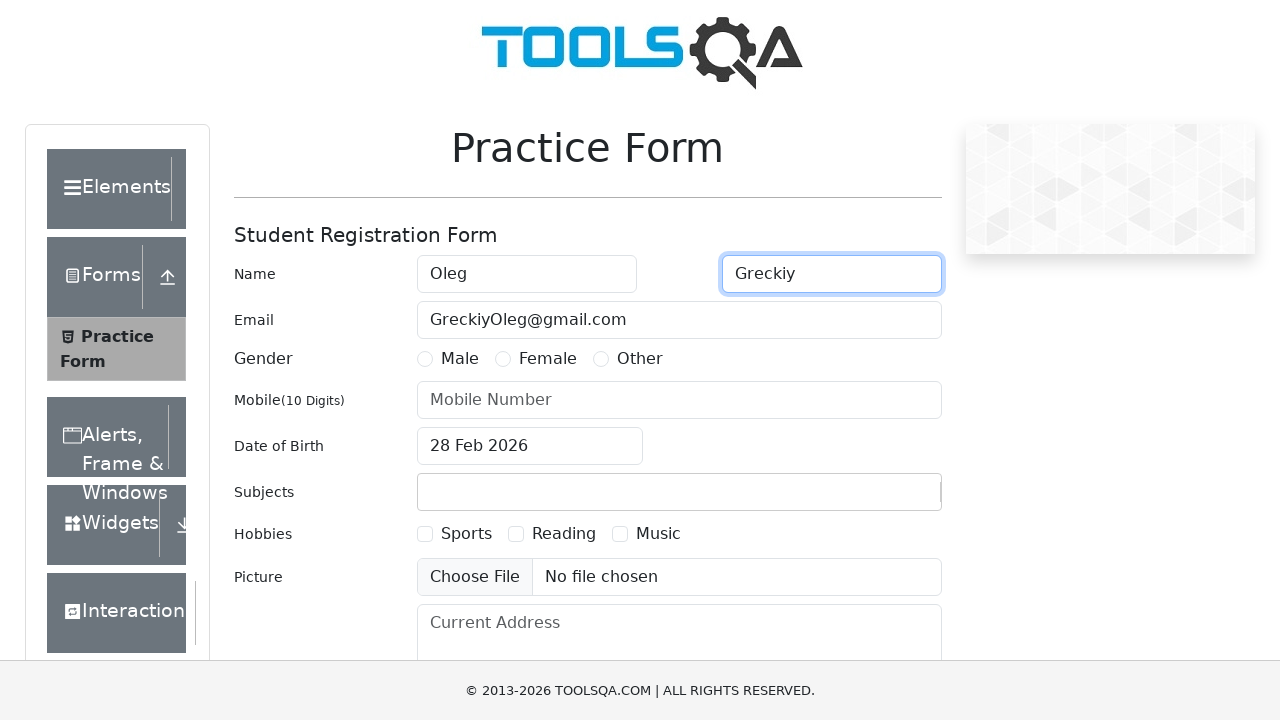

Selected Male gender radio button at (460, 359) on label[for='gender-radio-1']
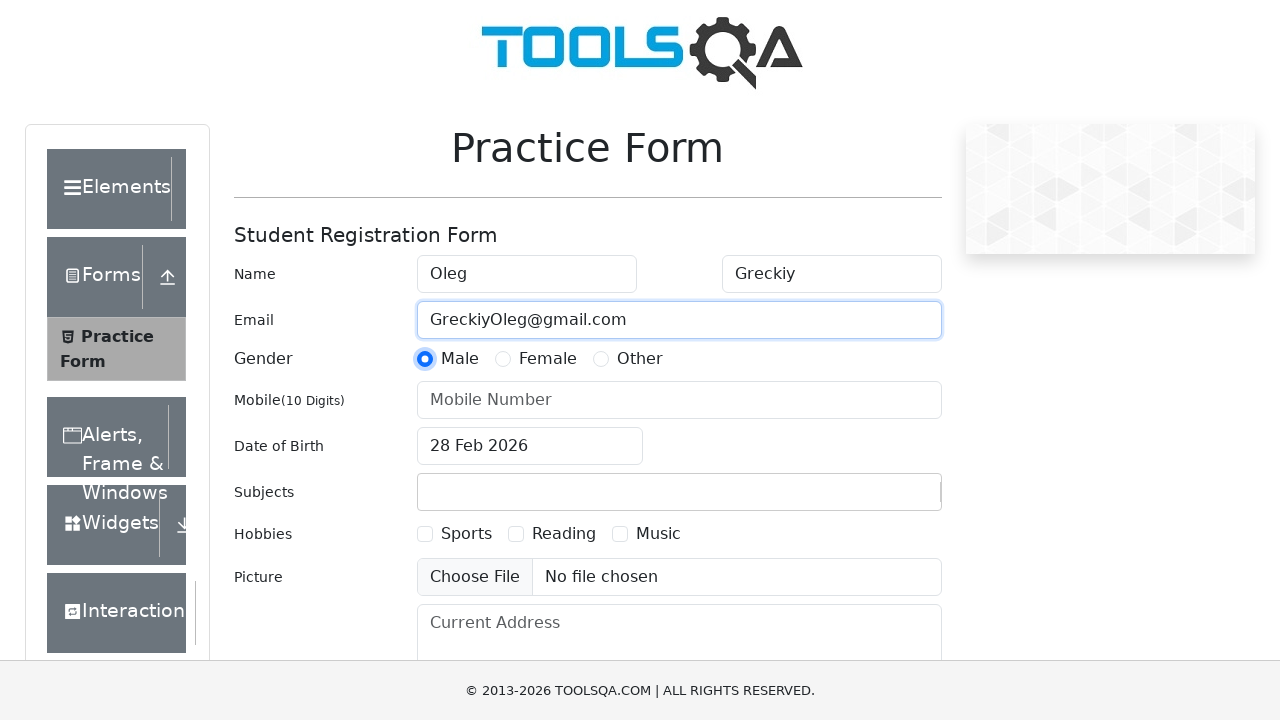

Filled phone number field with '1234567890' on #userNumber
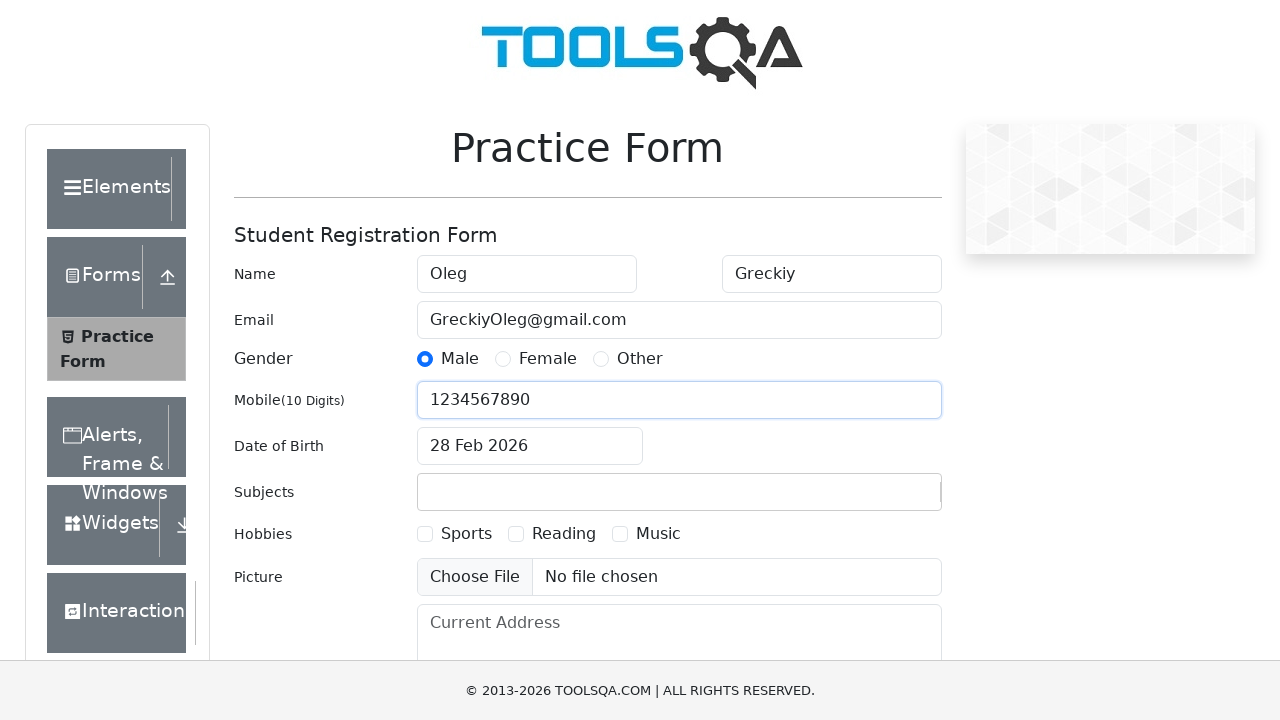

Clicked date of birth input field at (530, 446) on #dateOfBirthInput
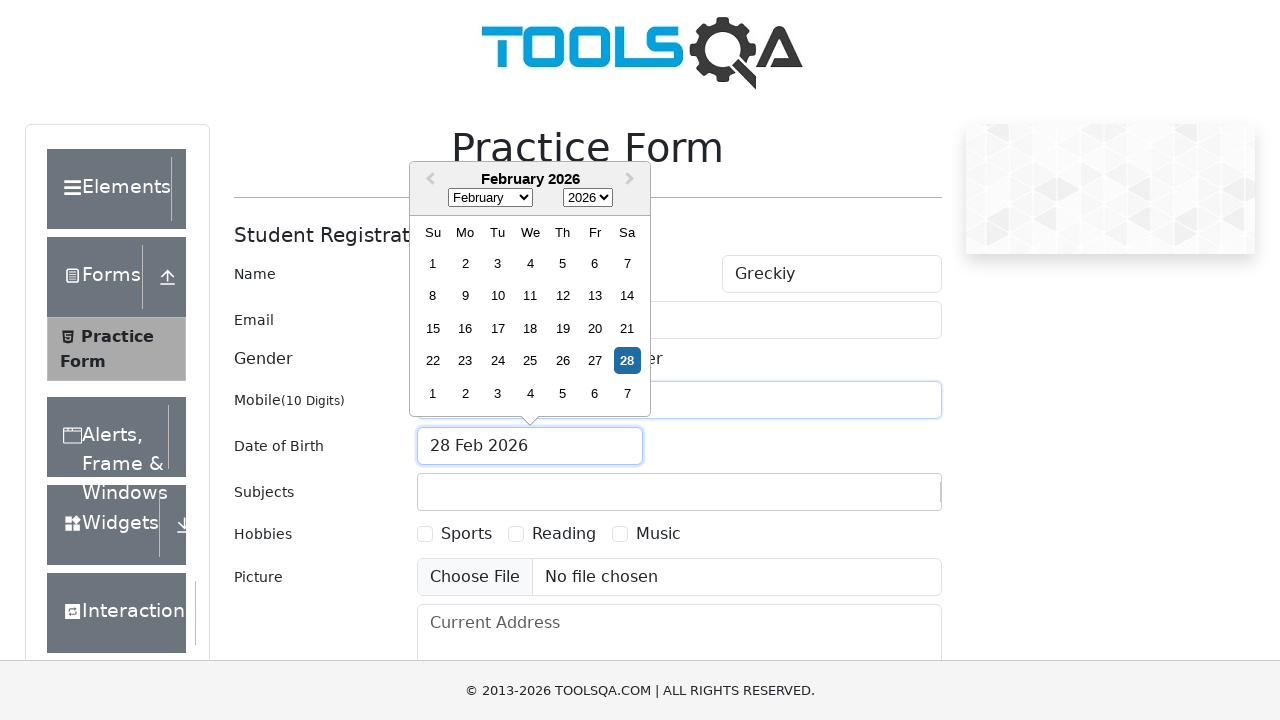

Selected all text in date of birth field
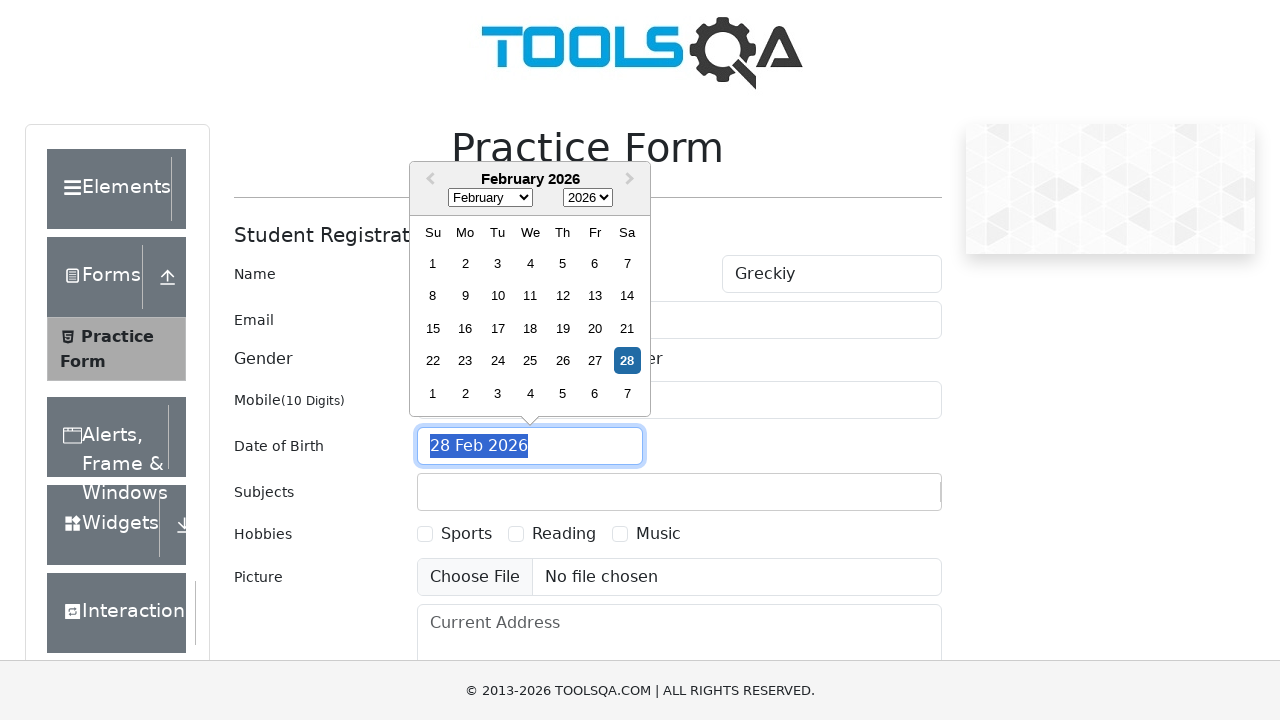

Typed date of birth '16 Jan 1991'
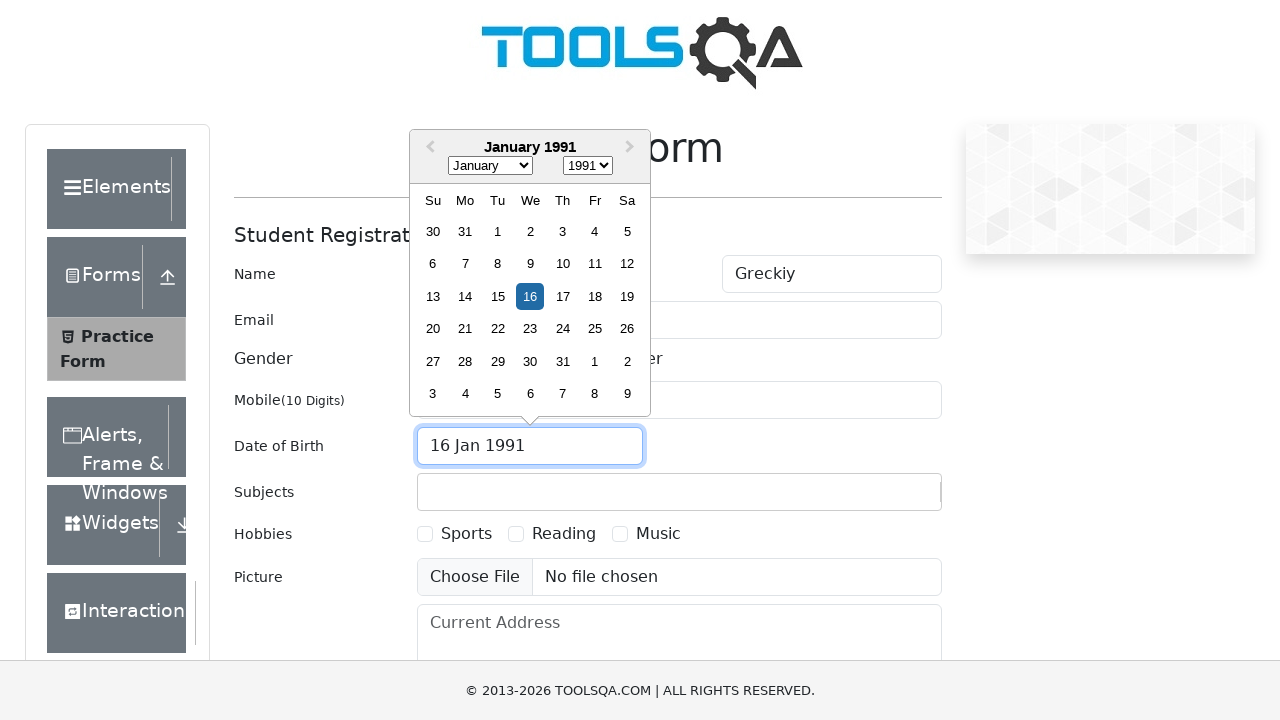

Pressed Enter to confirm date of birth
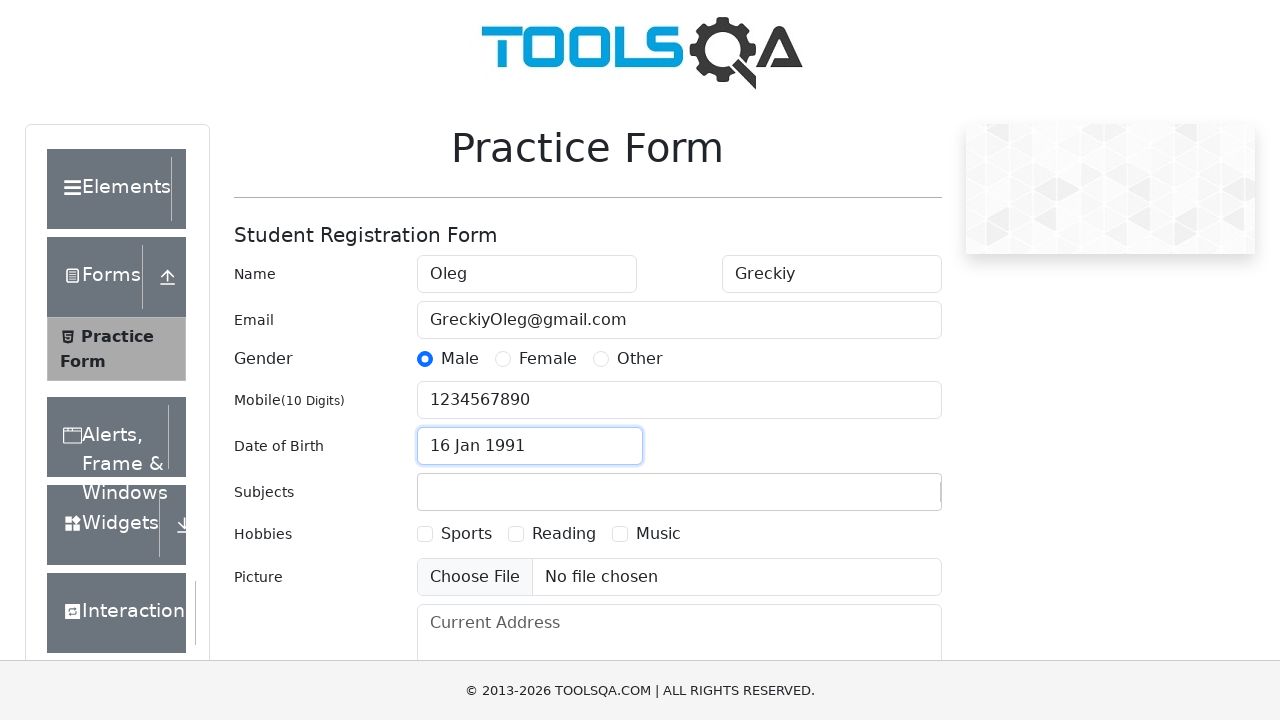

Filled subjects field with 'Maths' on #subjectsInput
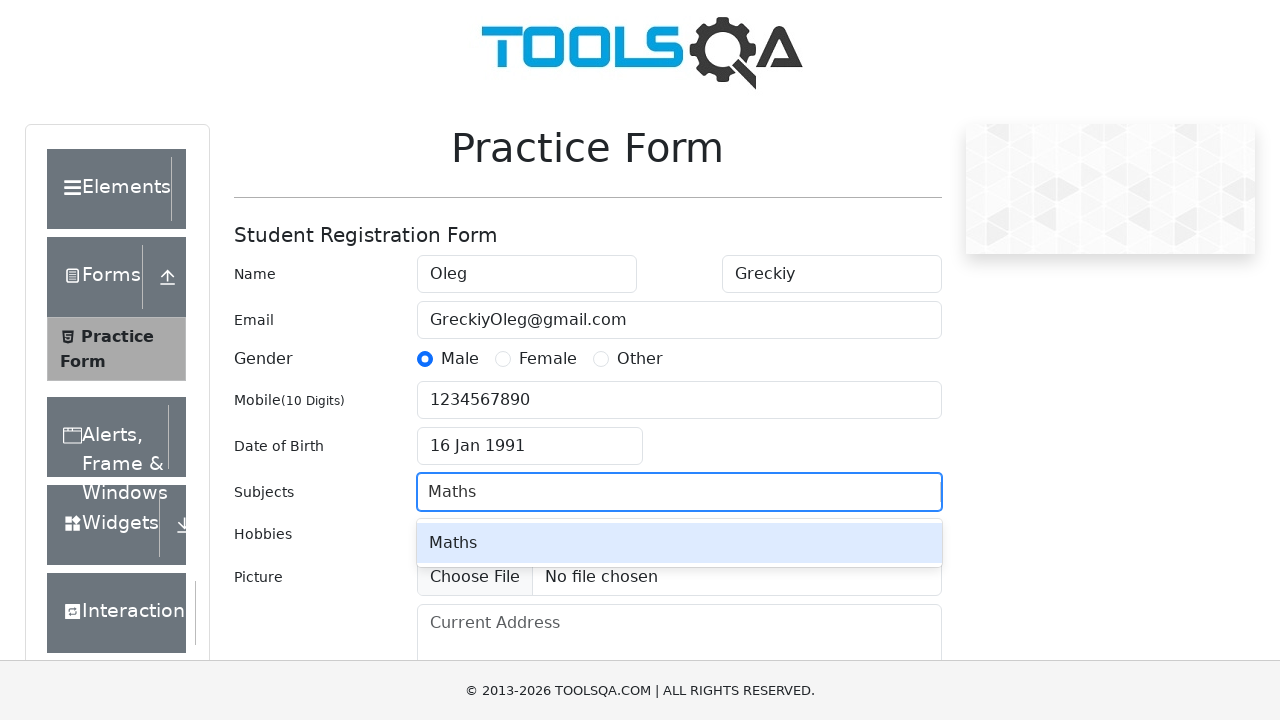

Pressed Enter to select 'Maths' subject
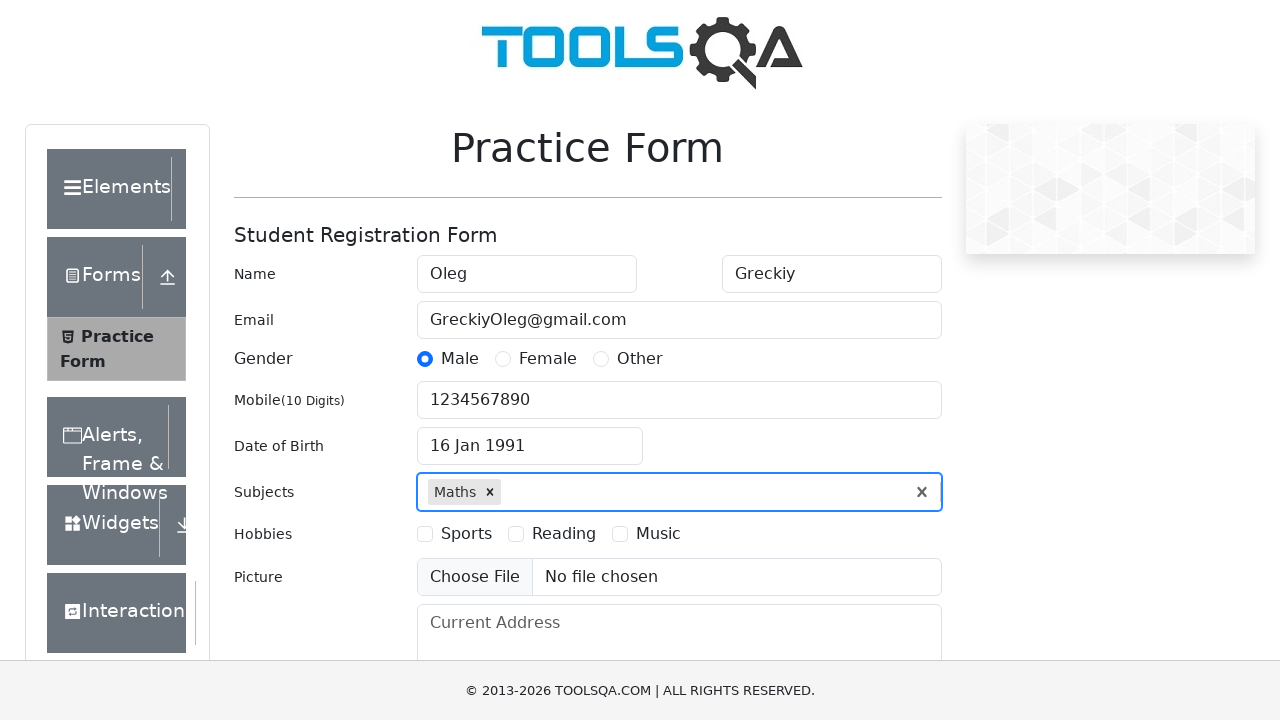

Clicked Sports hobbies checkbox at (425, 534) on #hobbies-checkbox-1
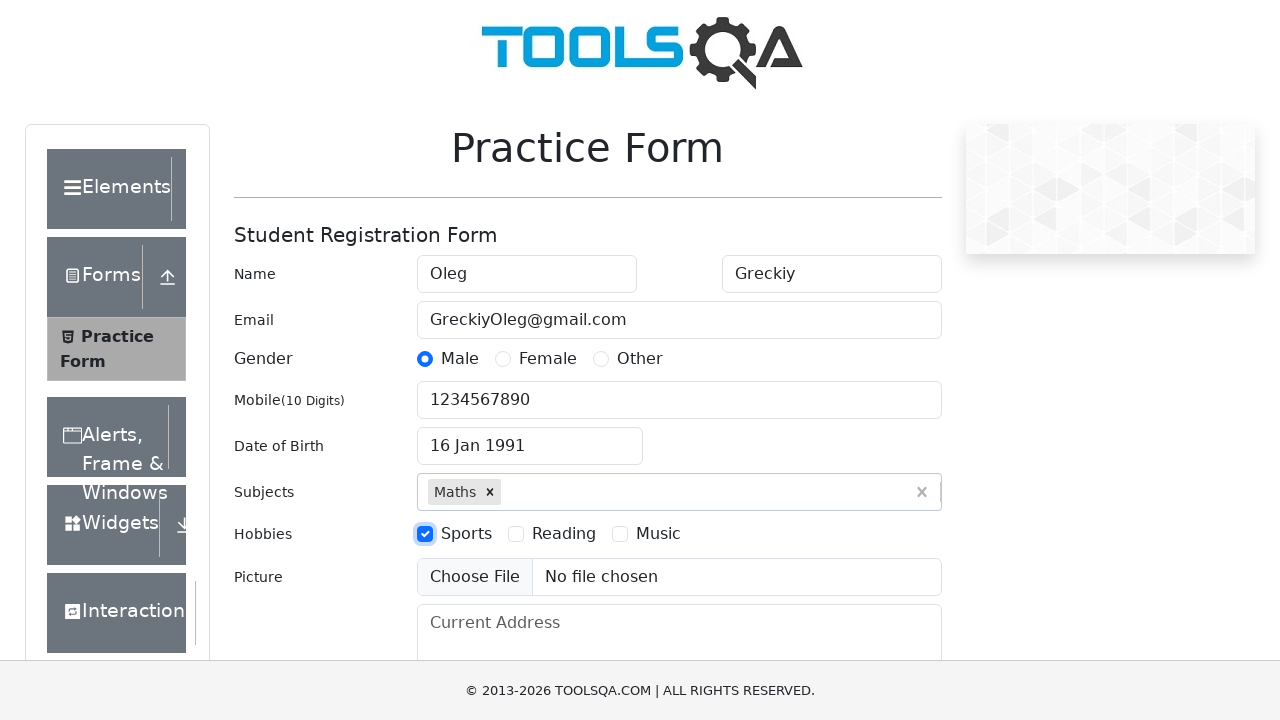

Filled current address field with '221B Baker Street' on #currentAddress
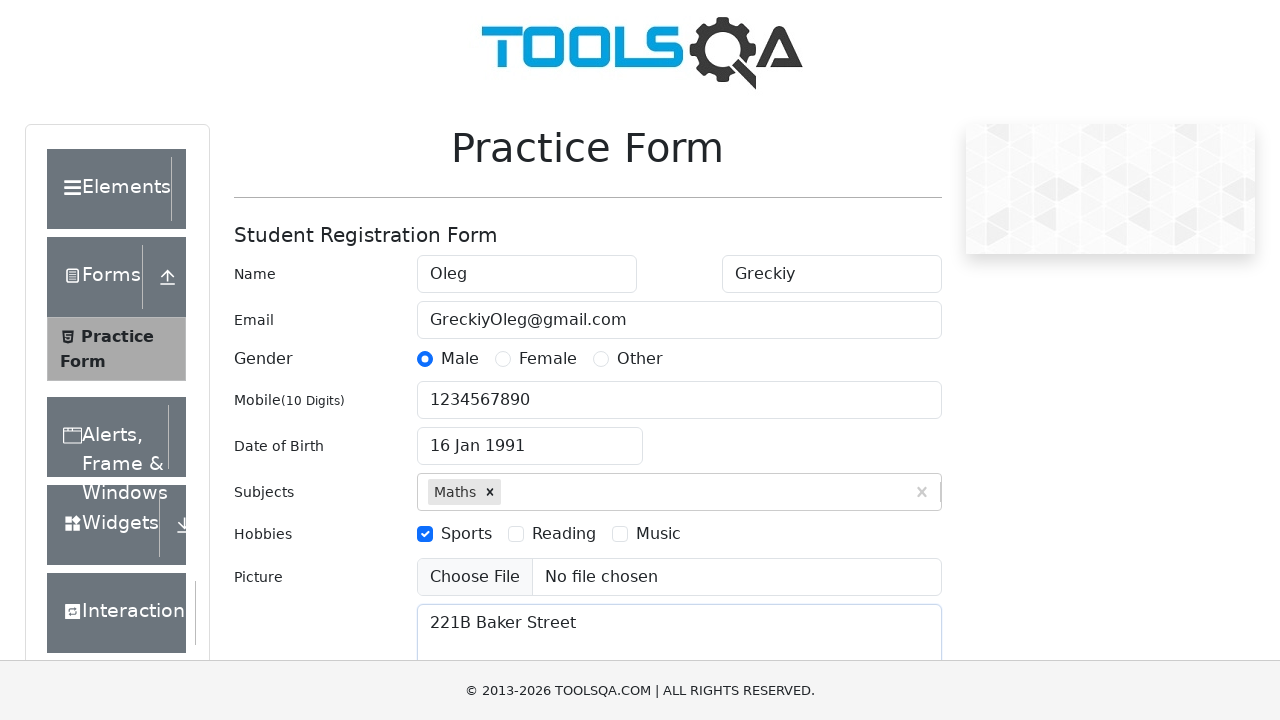

Typed 'NCR' in state dropdown field on #react-select-3-input
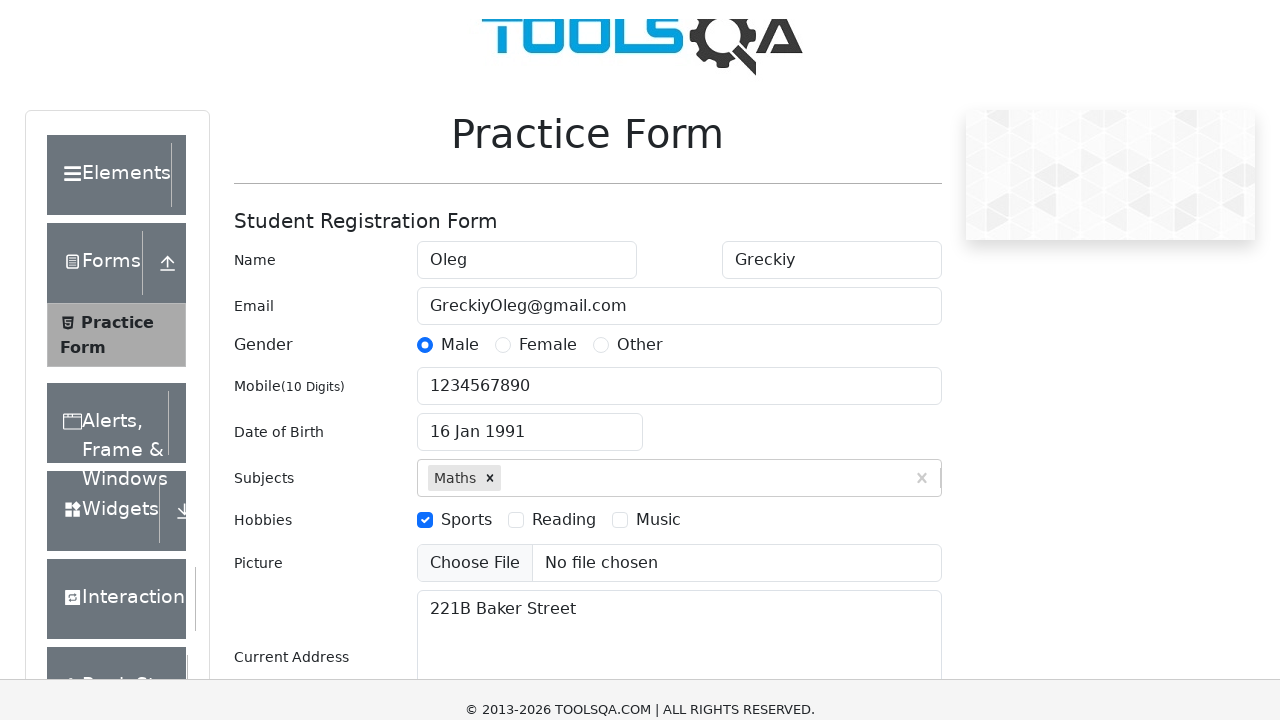

Pressed Enter to select NCR state
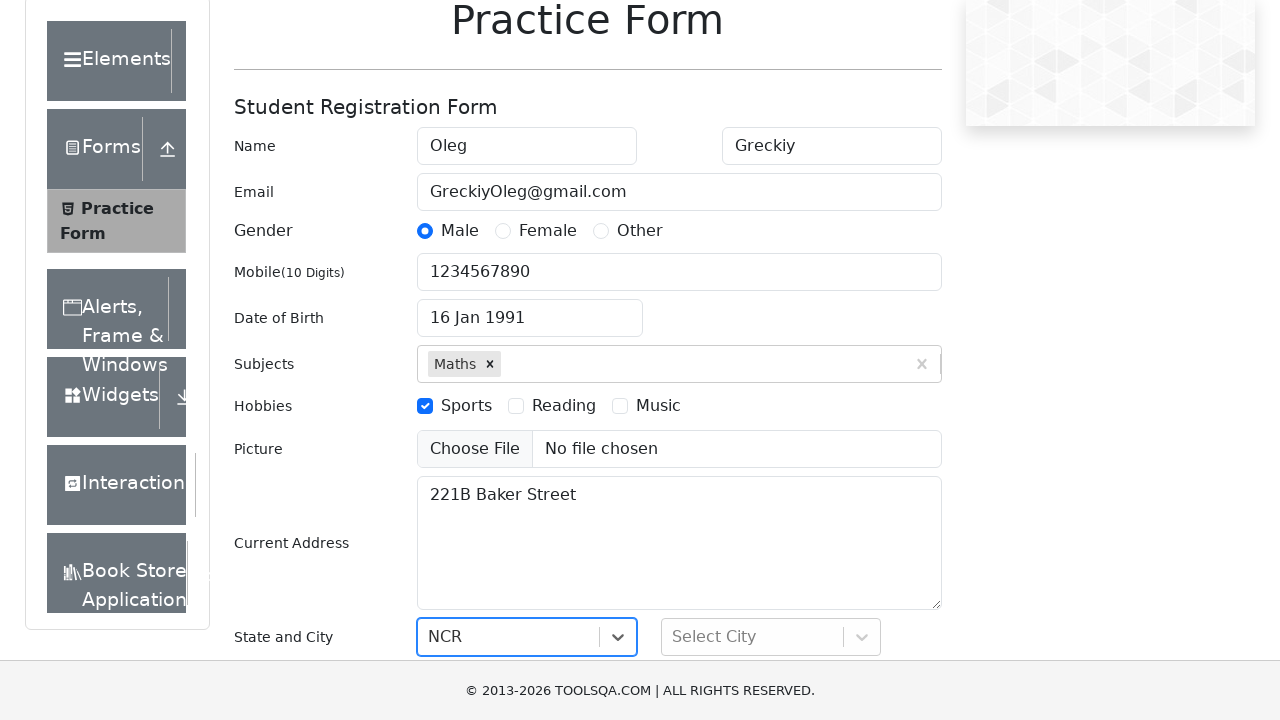

Typed 'Delhi' in city dropdown field on #react-select-4-input
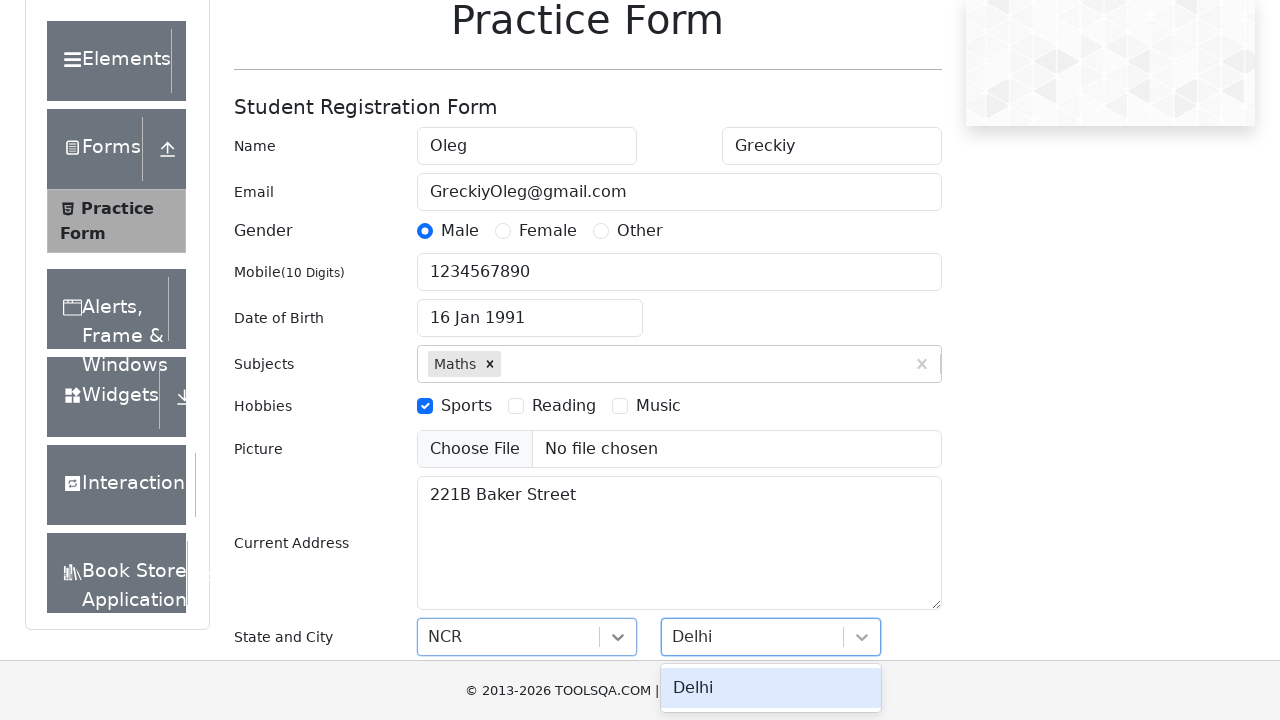

Pressed Enter to select Delhi city
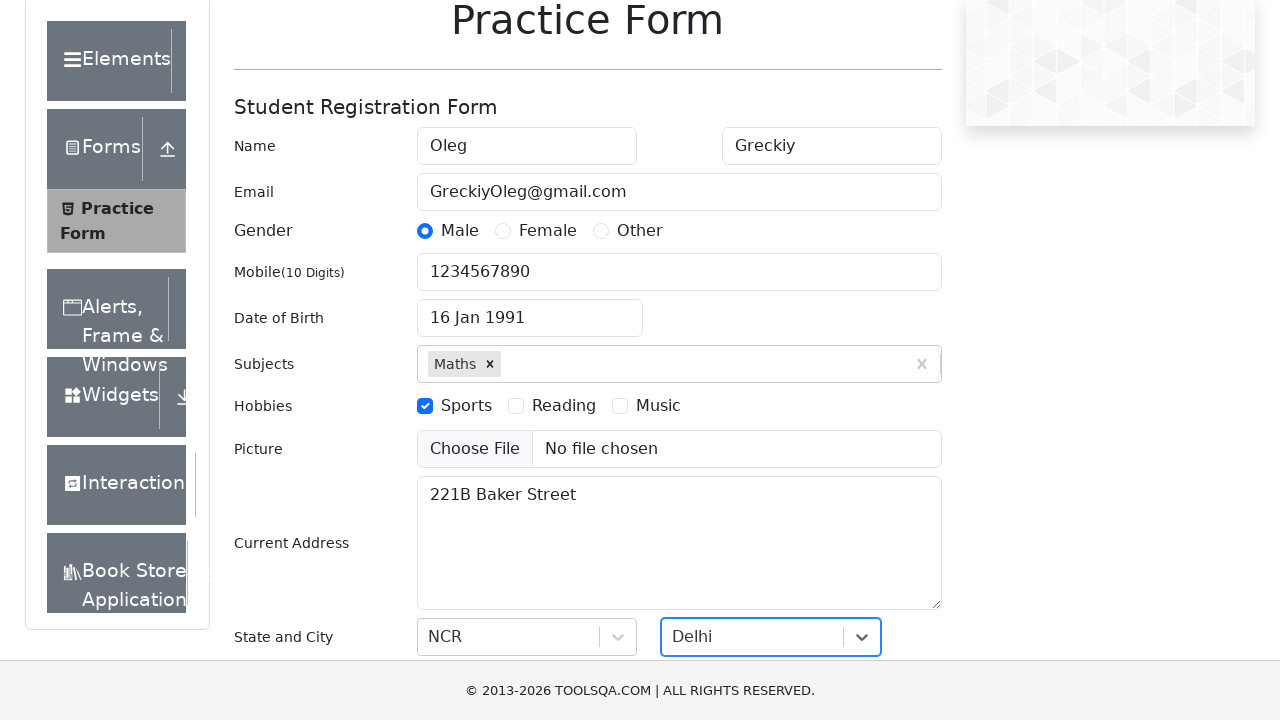

Clicked submit button to submit the form at (885, 499) on #submit
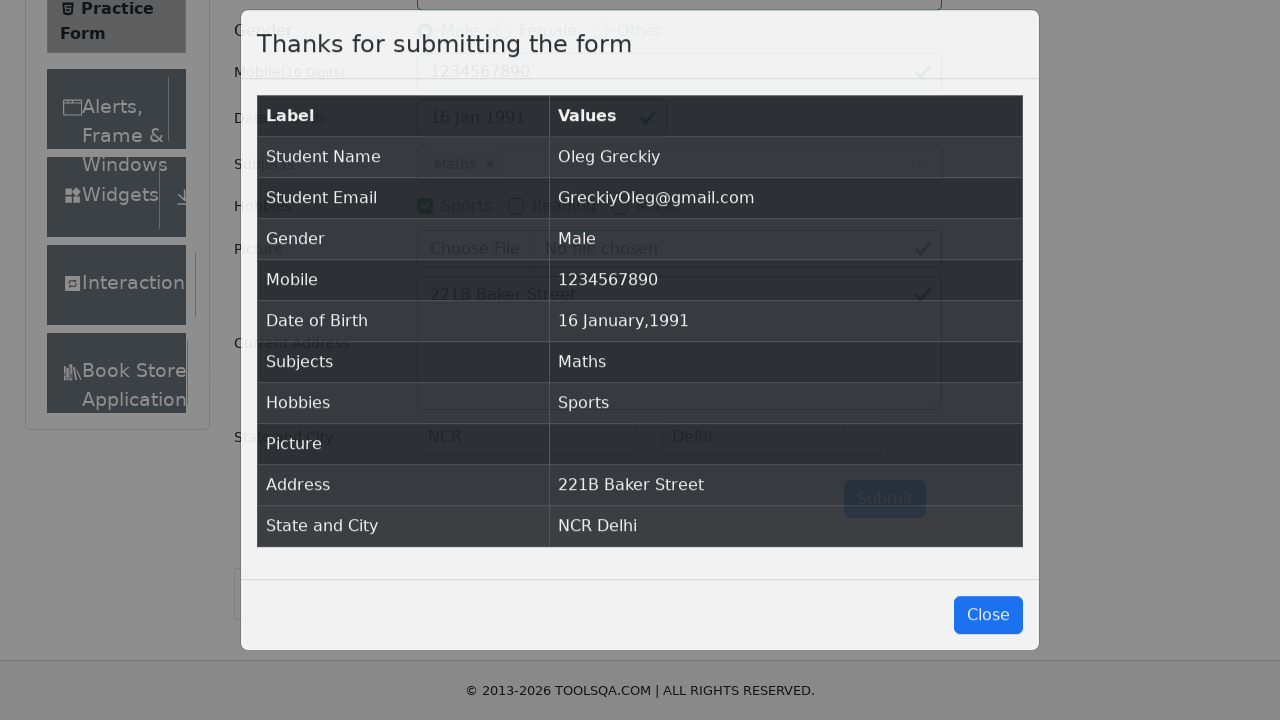

Success modal appeared - form submission confirmed
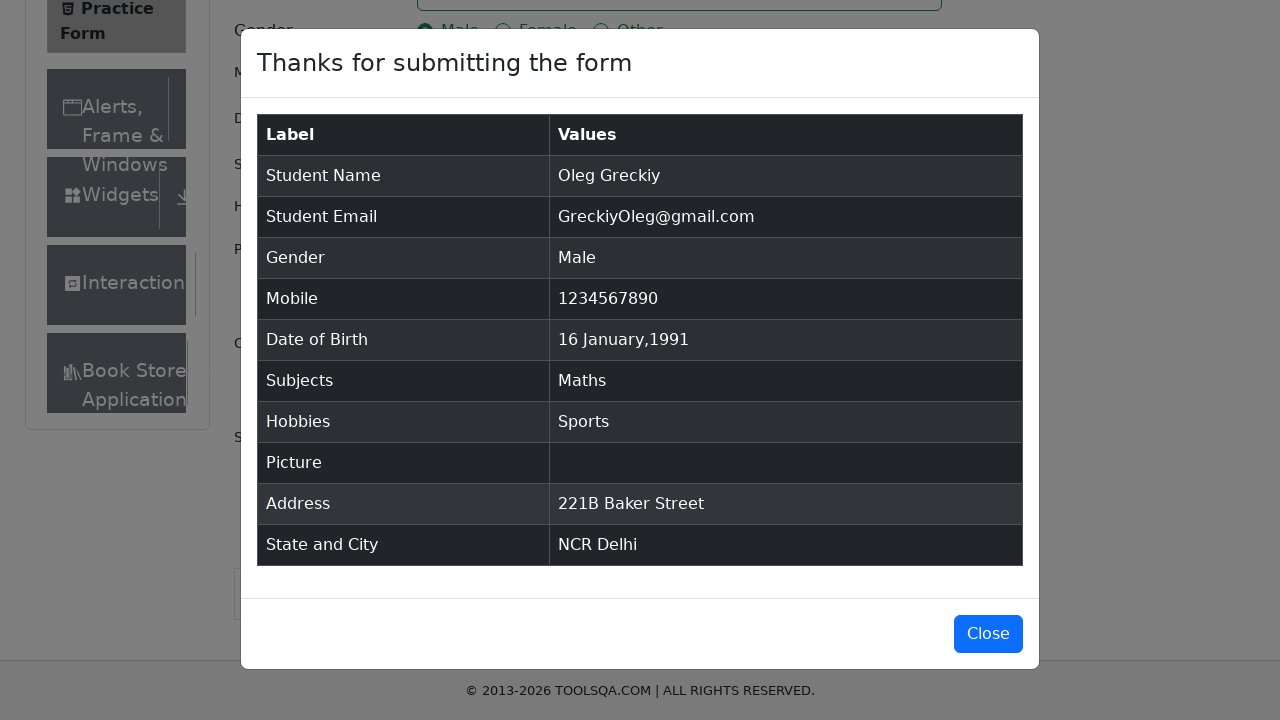

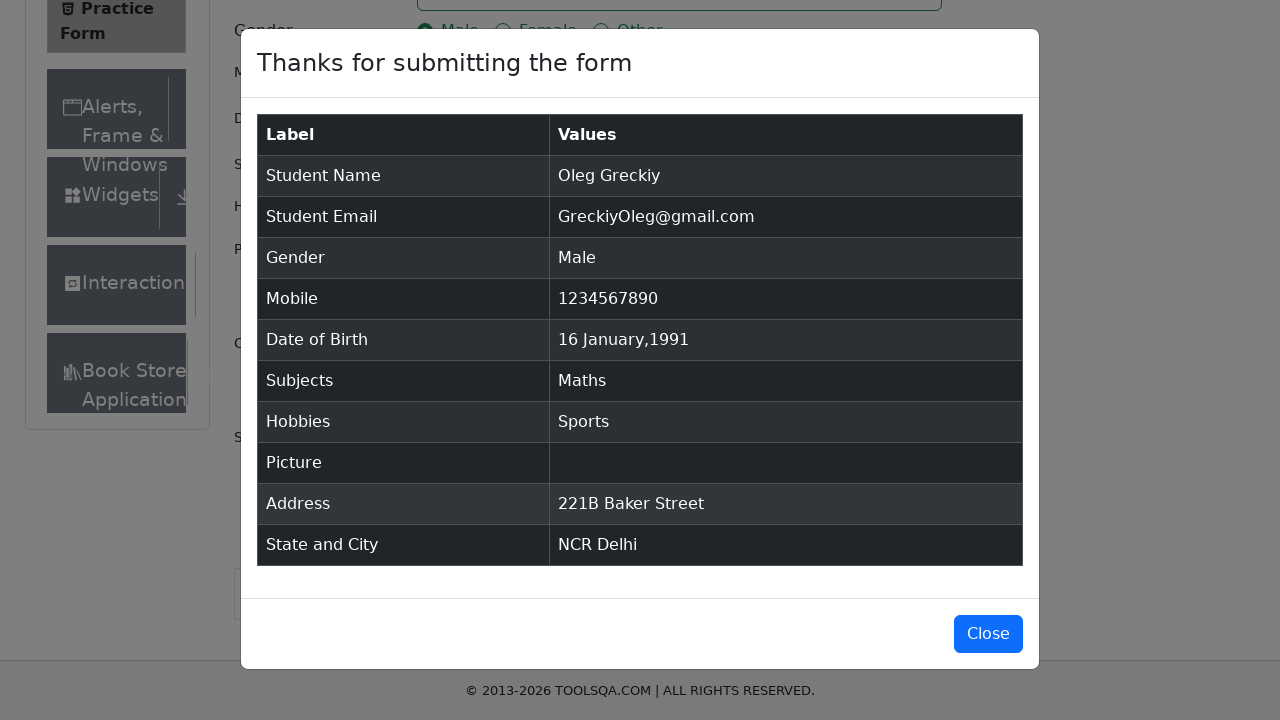